Tests that the JavaScript alert can be dismissed and verifies it closes properly after accepting

Starting URL: https://the-internet.herokuapp.com/

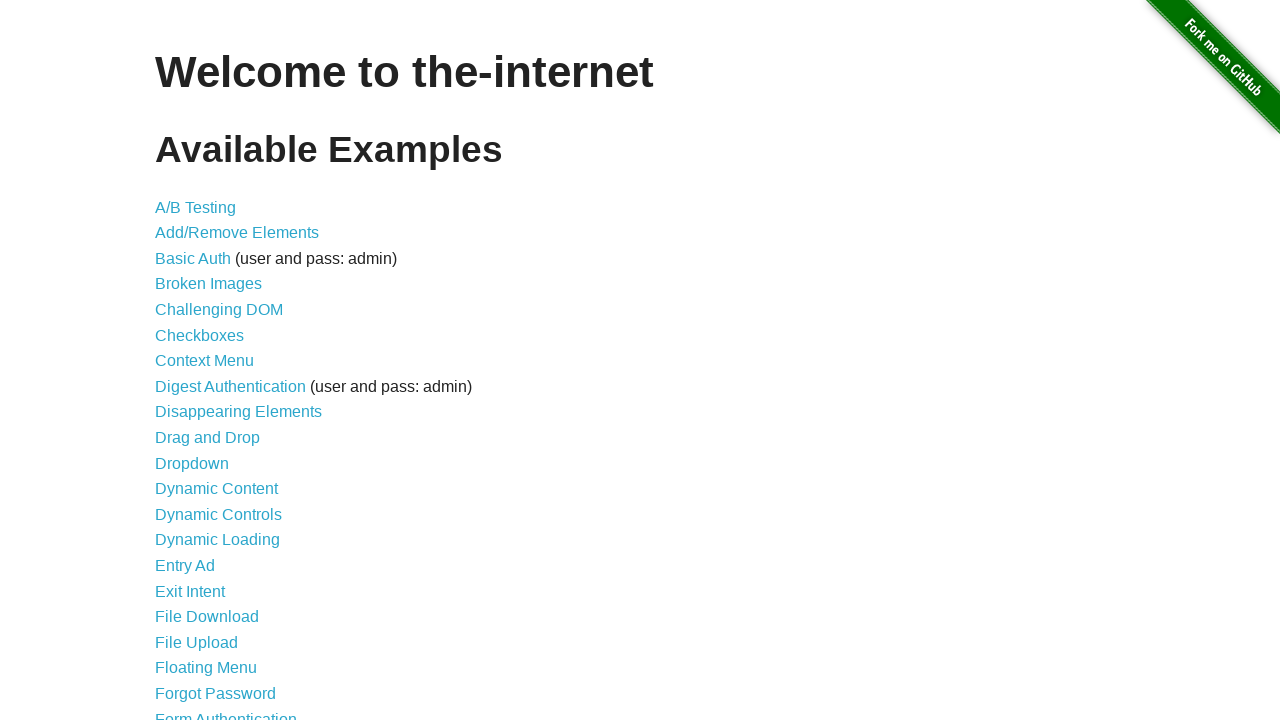

Waited for page heading to load
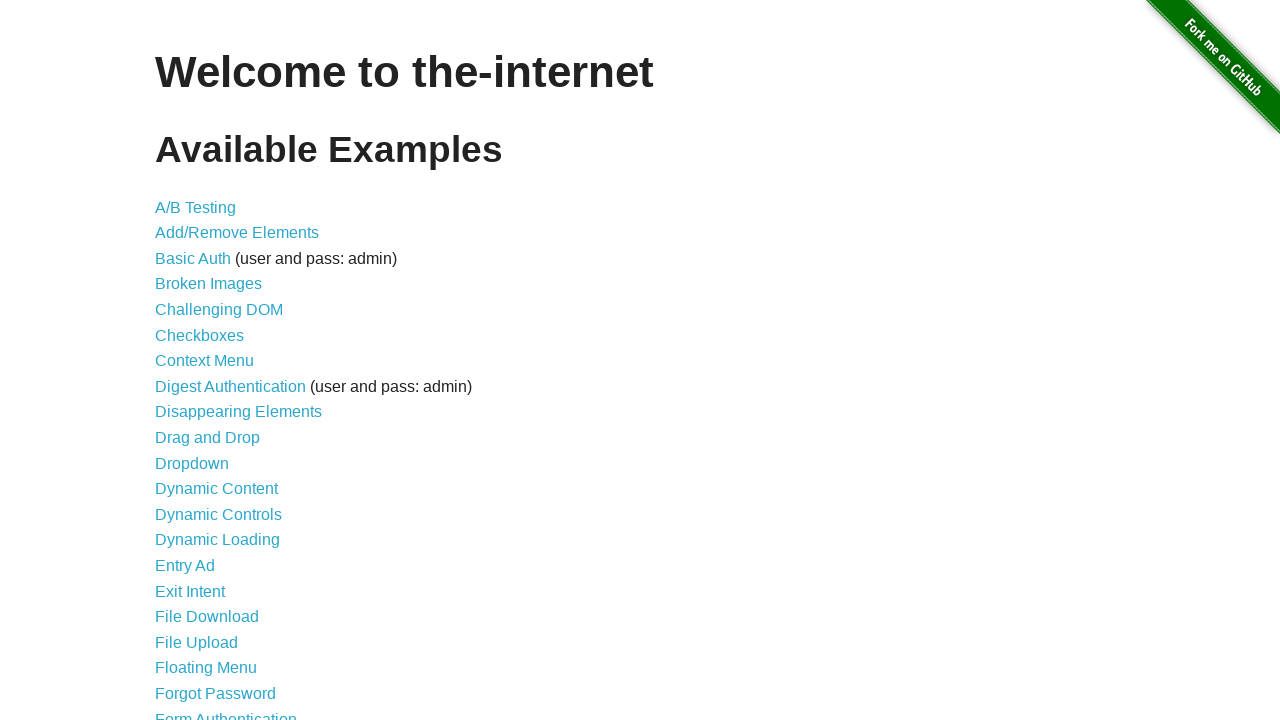

Clicked on Context Menu link at (204, 361) on xpath=//a[normalize-space()='Context Menu']
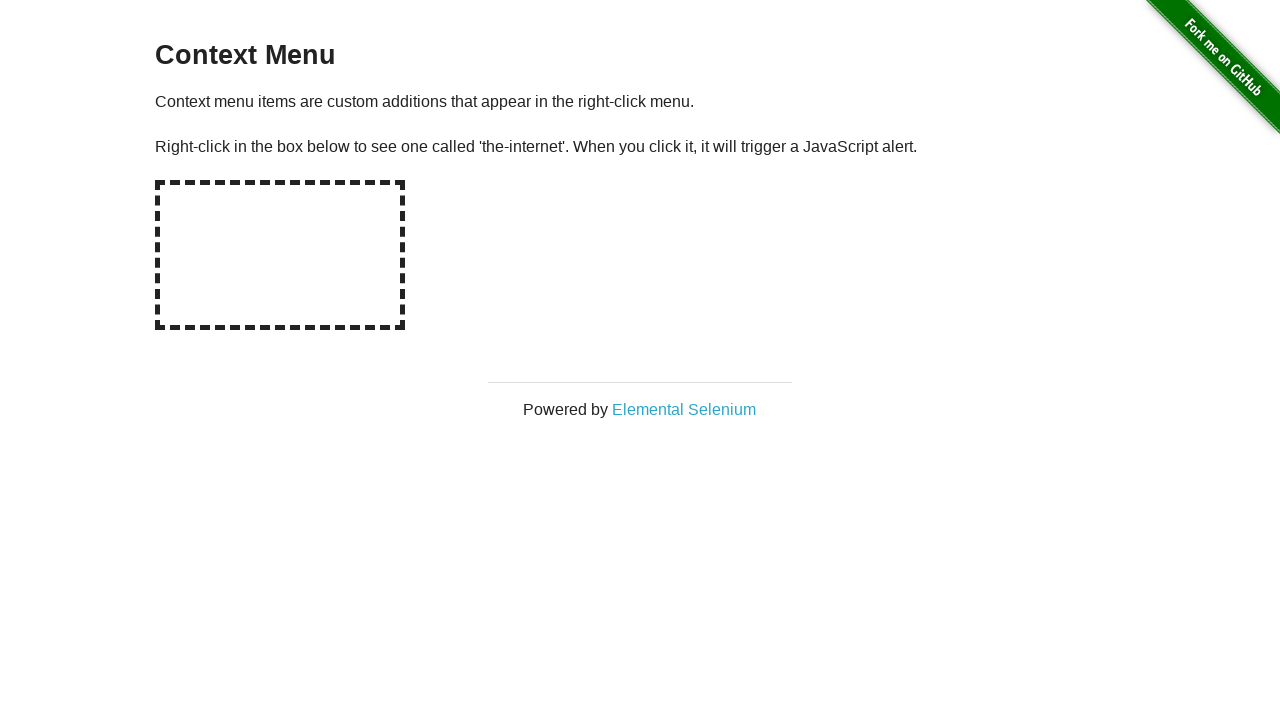

Waited for hot-spot box to load
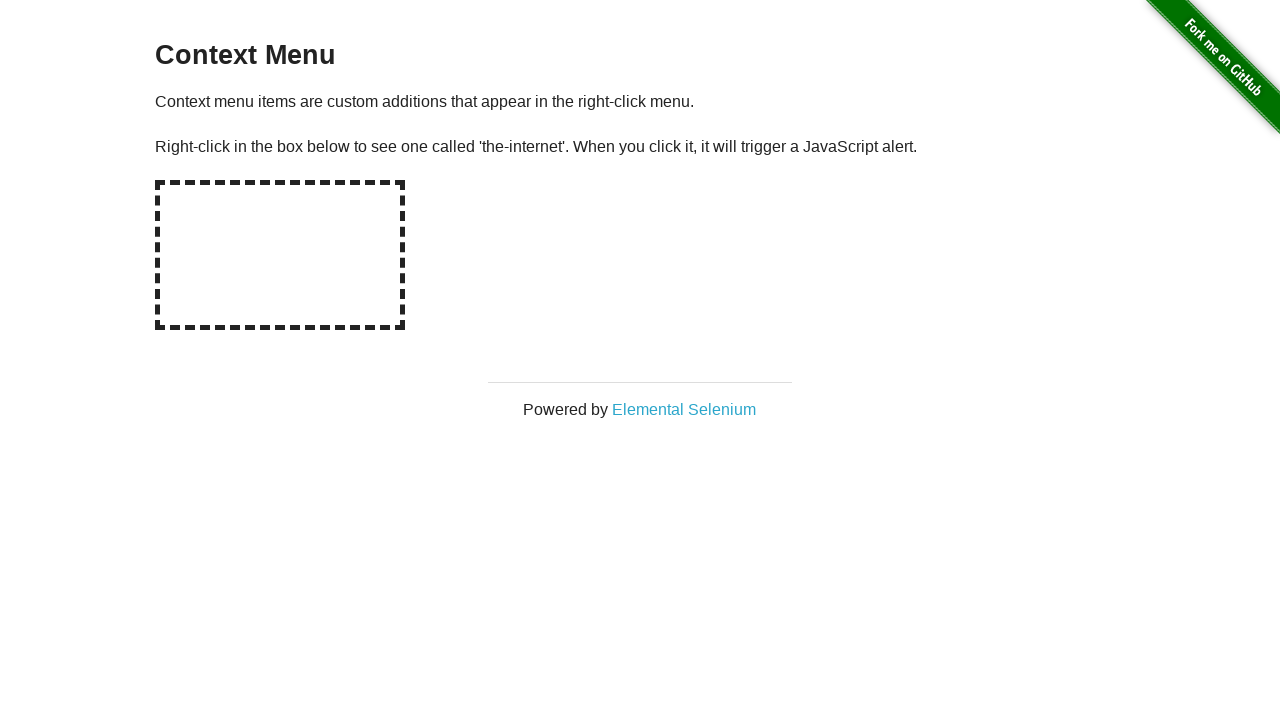

Set up dialog handler to capture and accept alerts
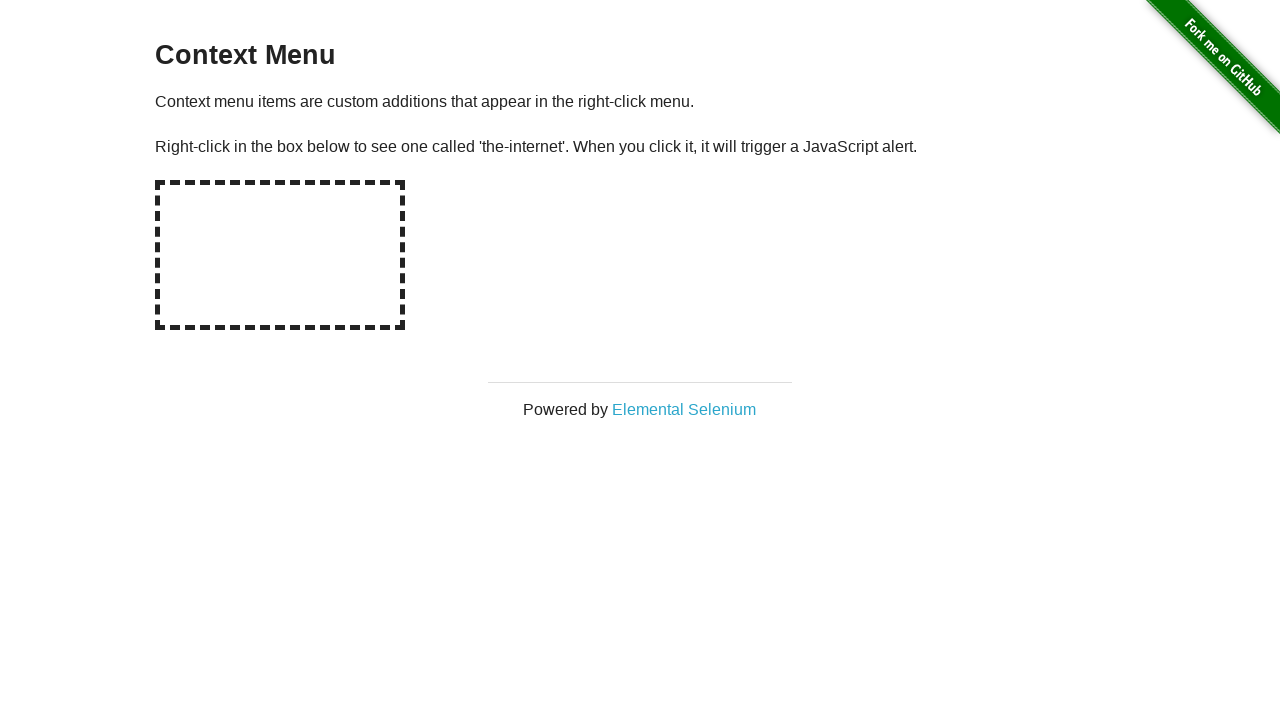

Right-clicked on hot-spot box to trigger context menu and alert at (280, 255) on #hot-spot
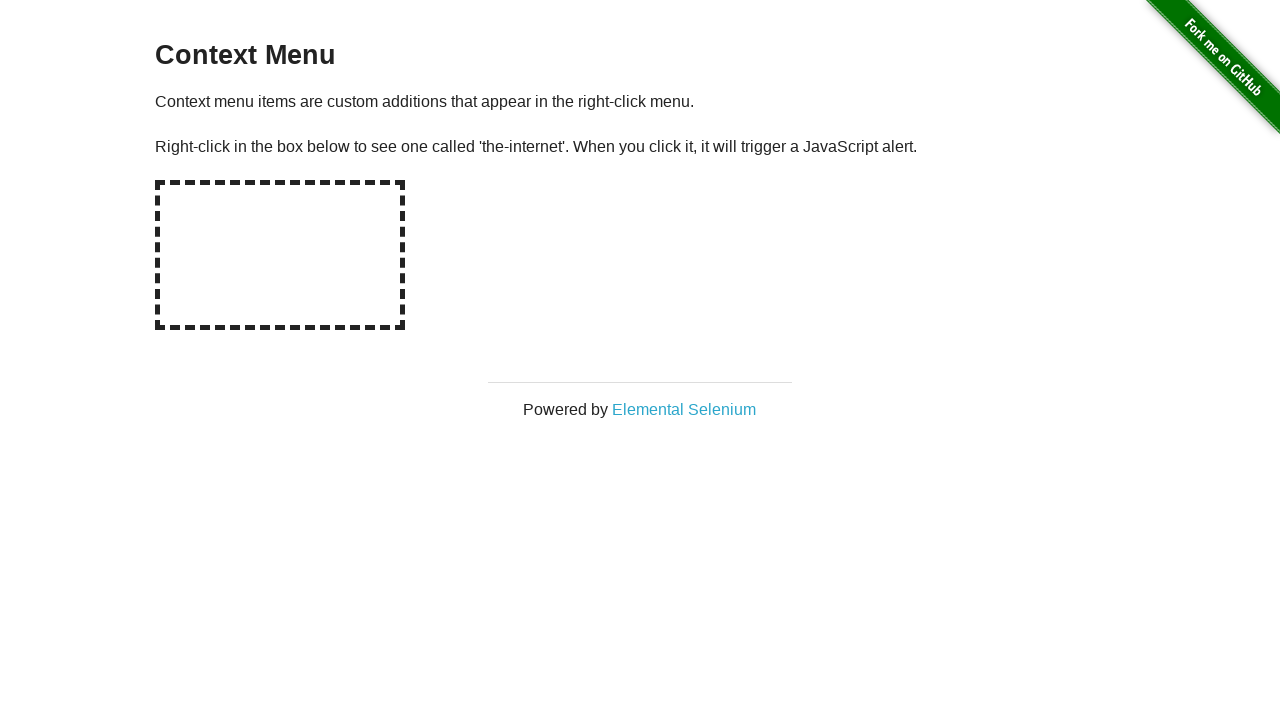

Verified alert message is 'You selected a context menu'
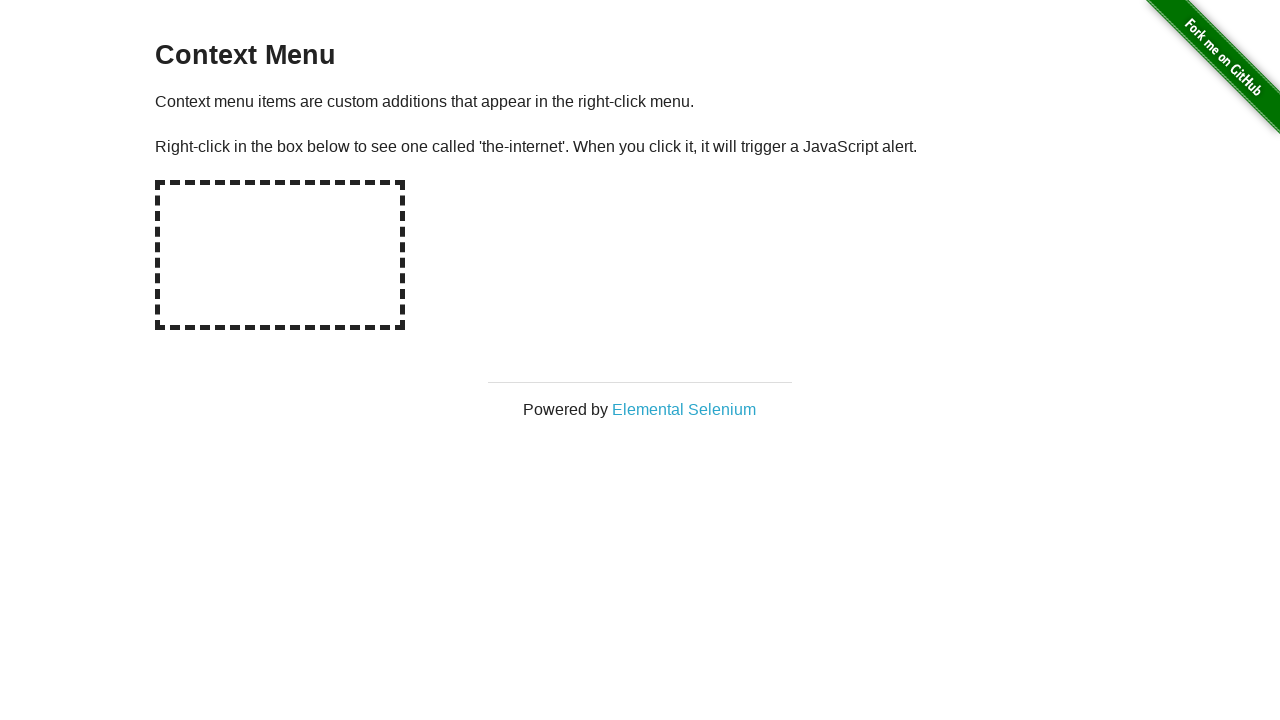

Alert closed successfully and page is interactive
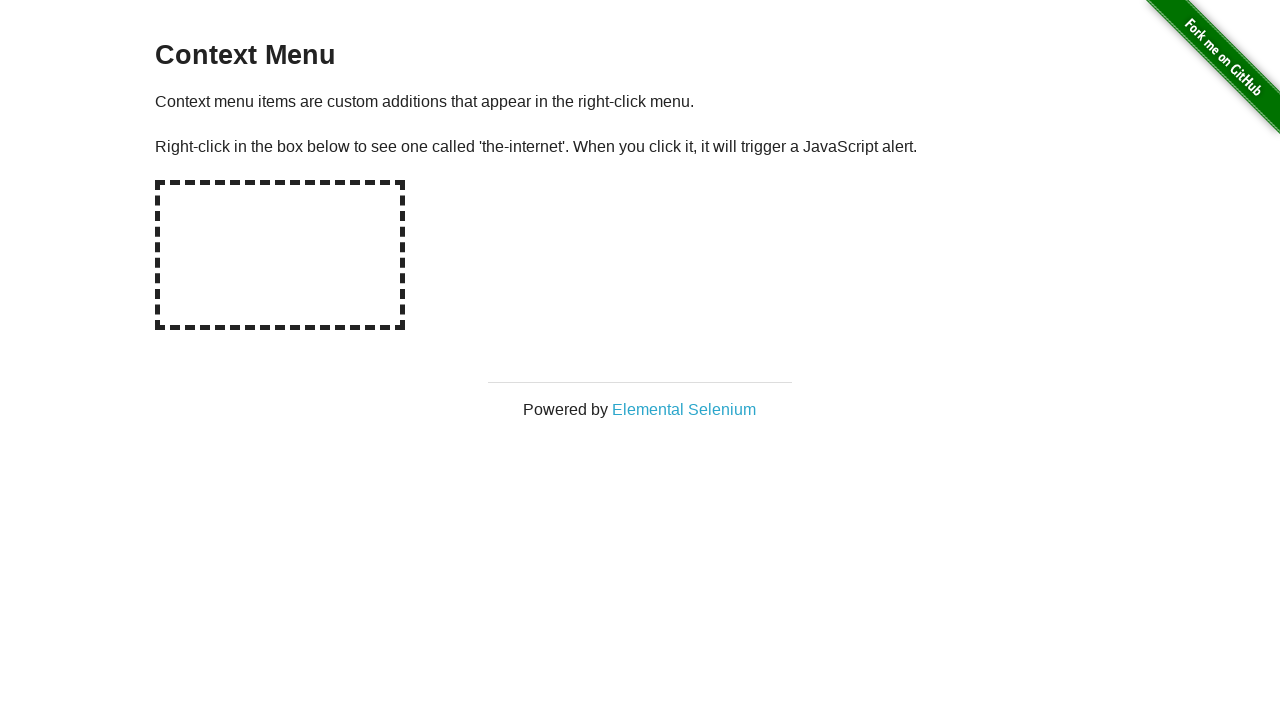

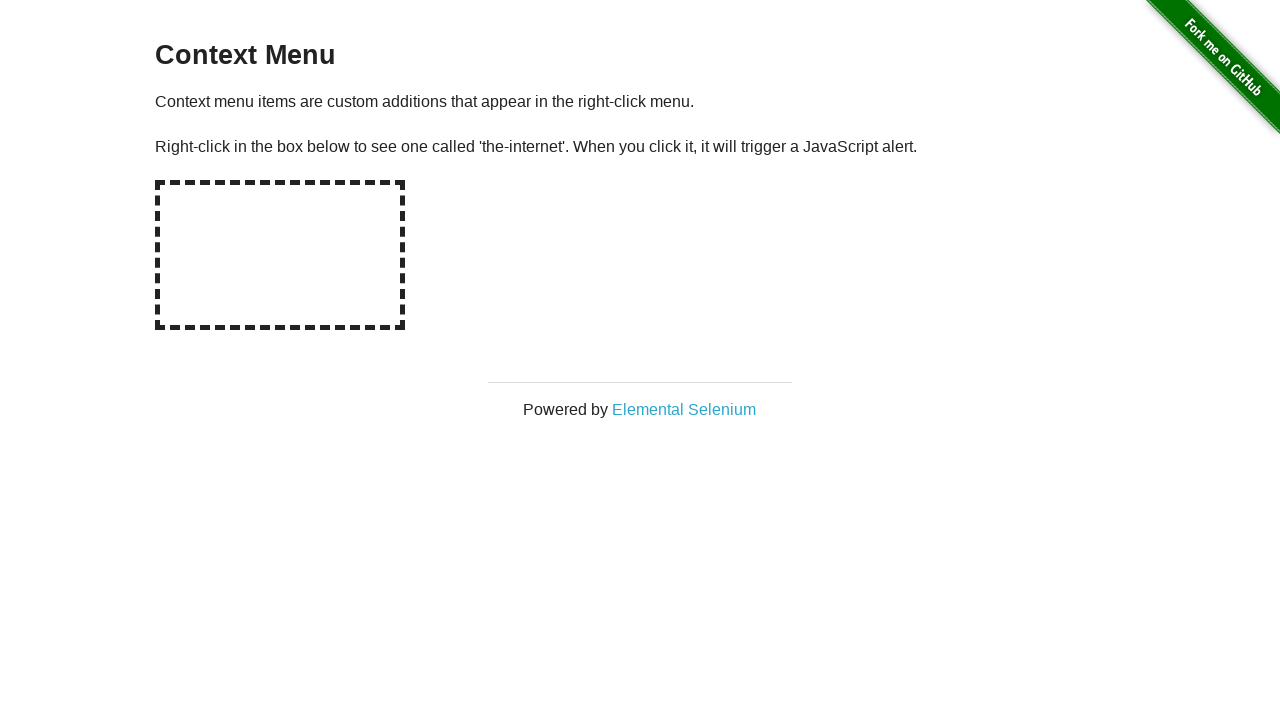